Tests JavaScript scrolling functionality by scrolling down the page, then scrolling further down, and finally scrolling back up to demonstrate various scroll operations.

Starting URL: https://rahulshettyacademy.com/AutomationPractice/

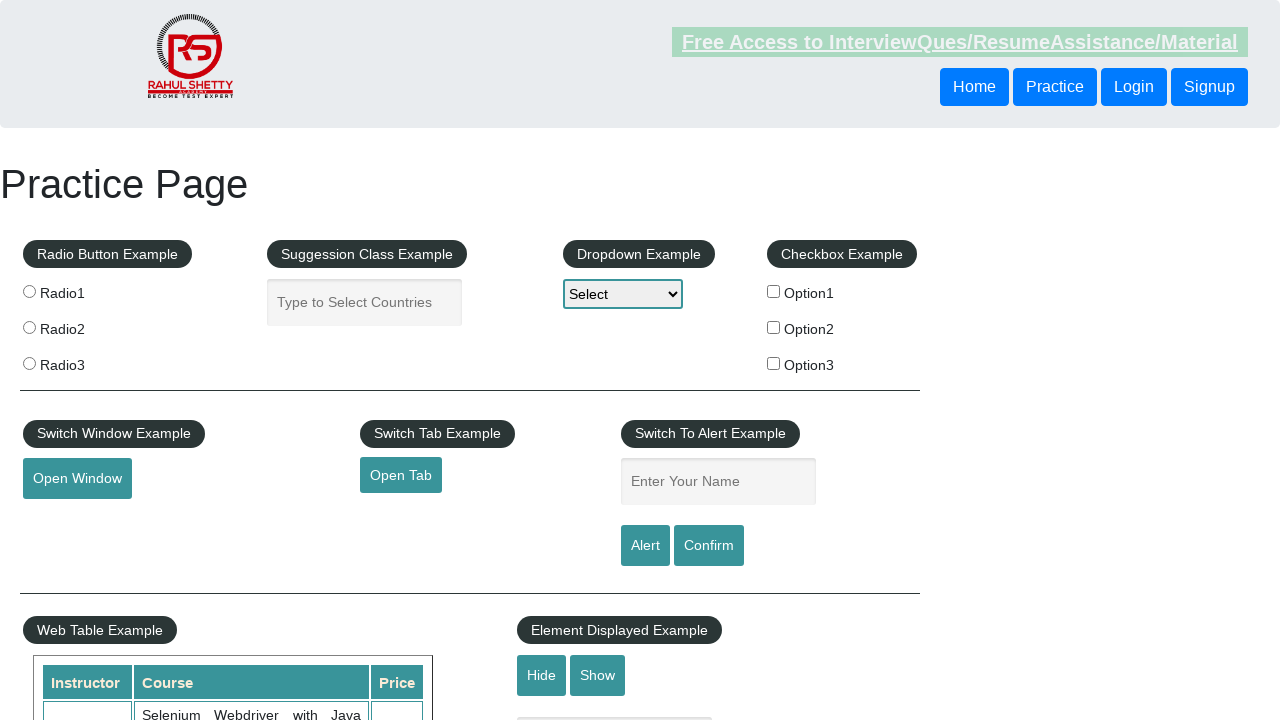

Scrolled down 1500 pixels
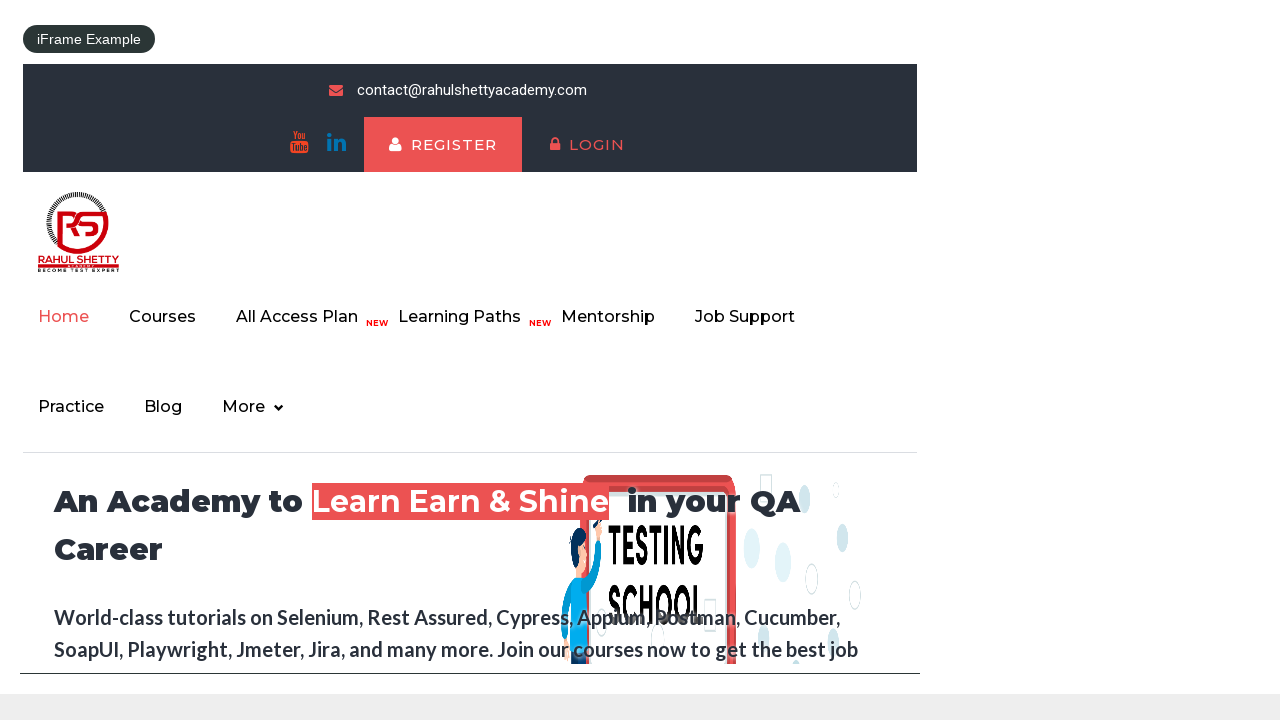

Waited 2000ms for scroll to complete
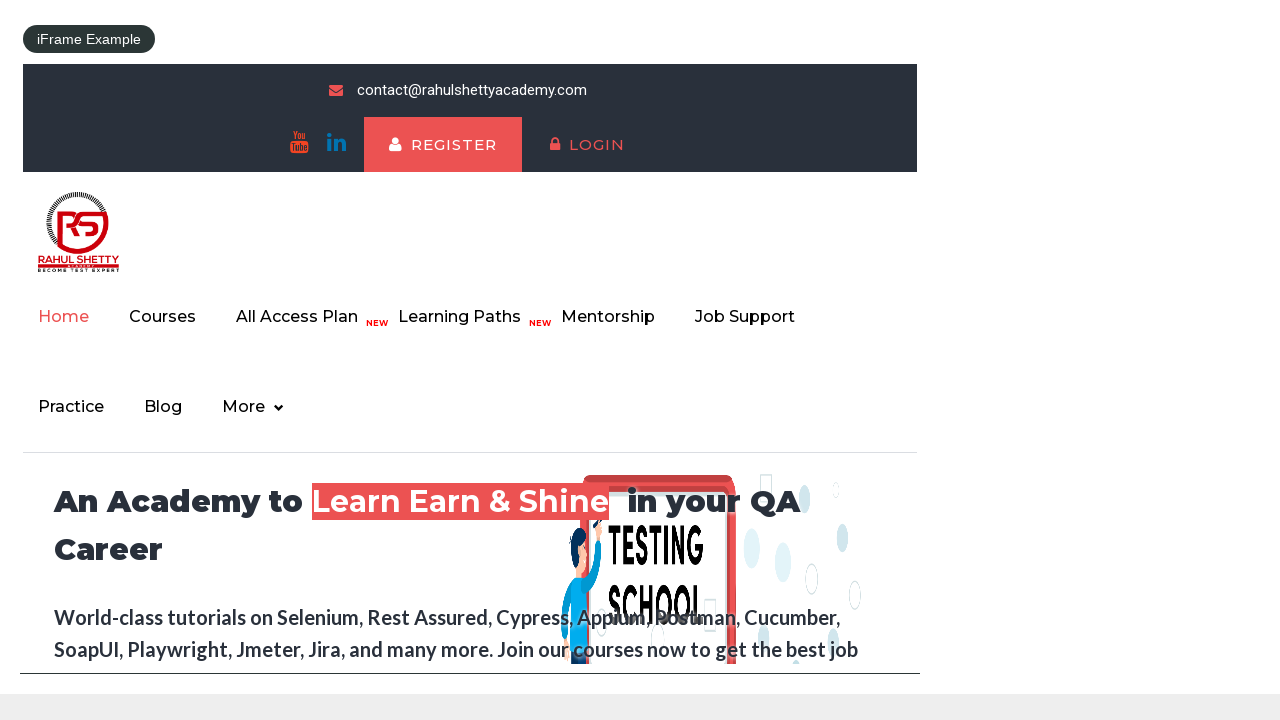

Scrolled down further by 500 pixels
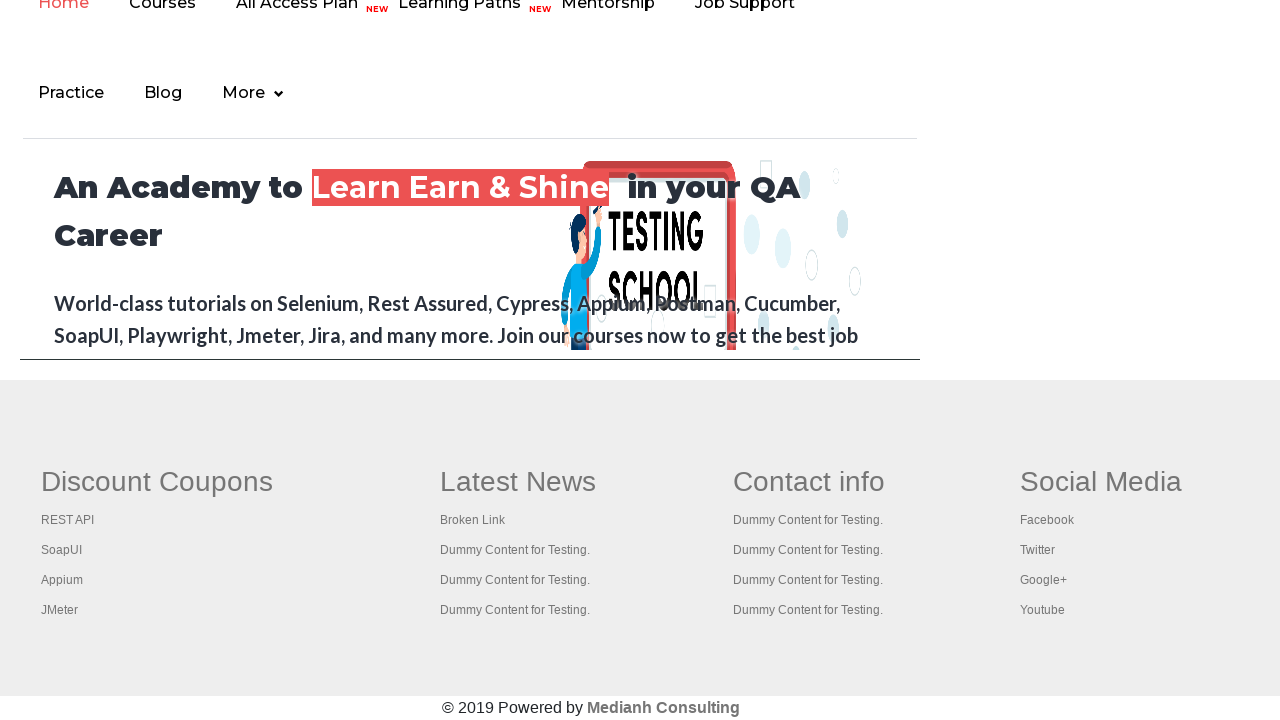

Waited 1000ms for scroll to complete
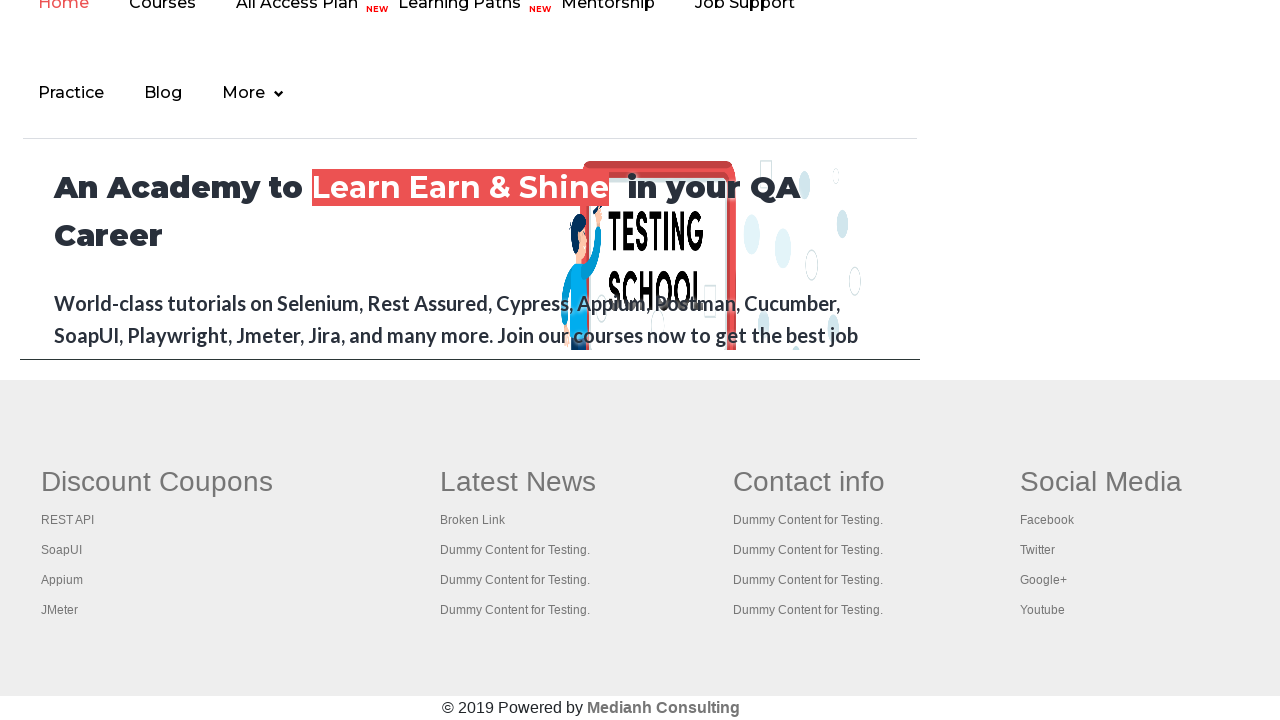

Scrolled back up 1500 pixels
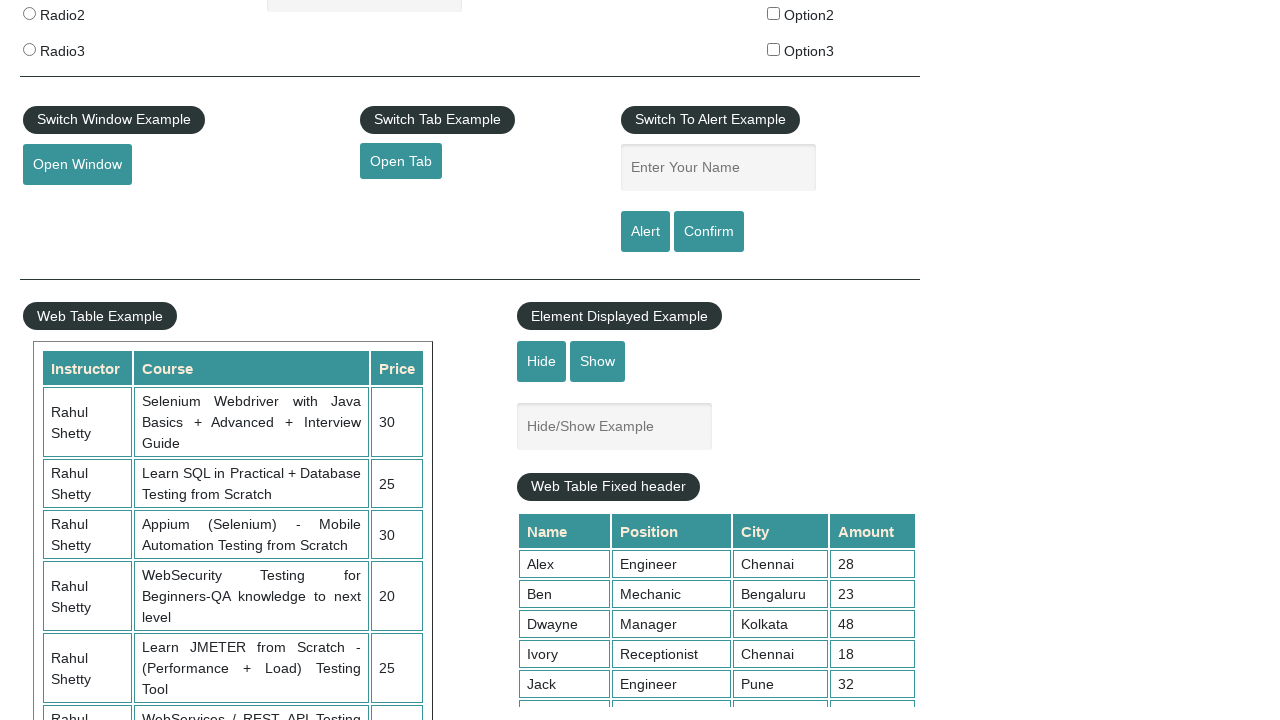

Waited 2000ms for final scroll to complete
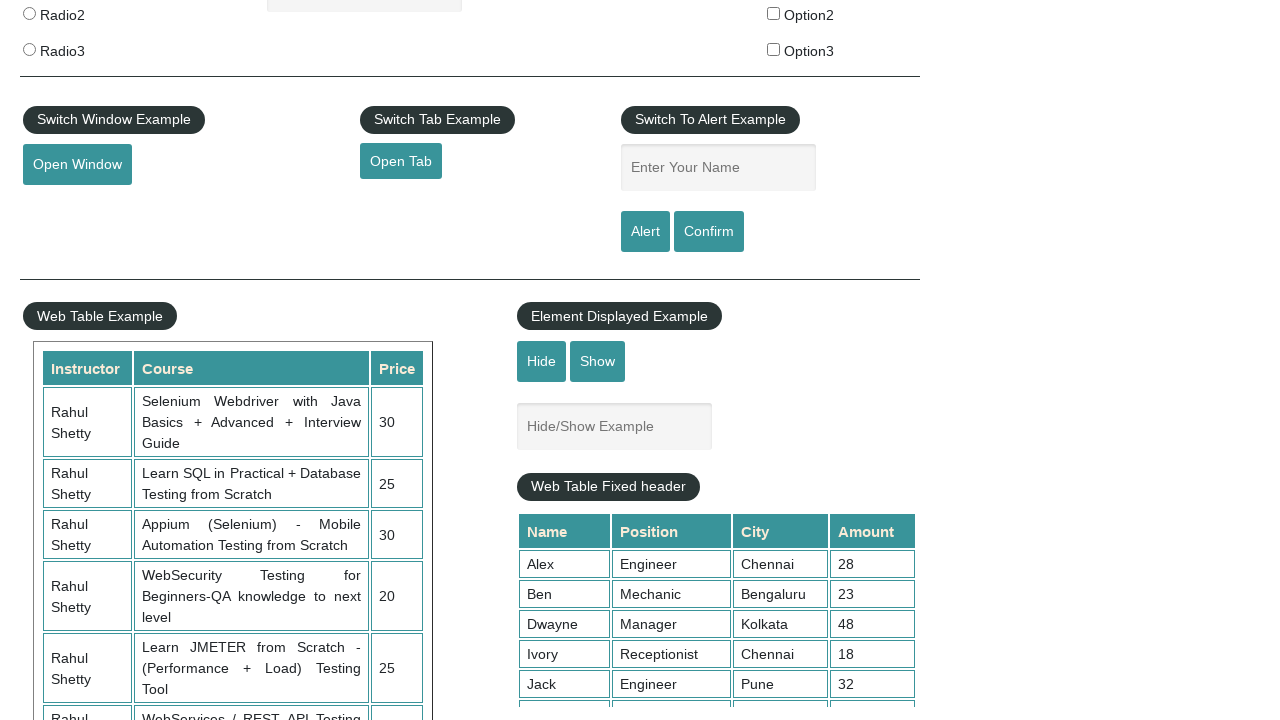

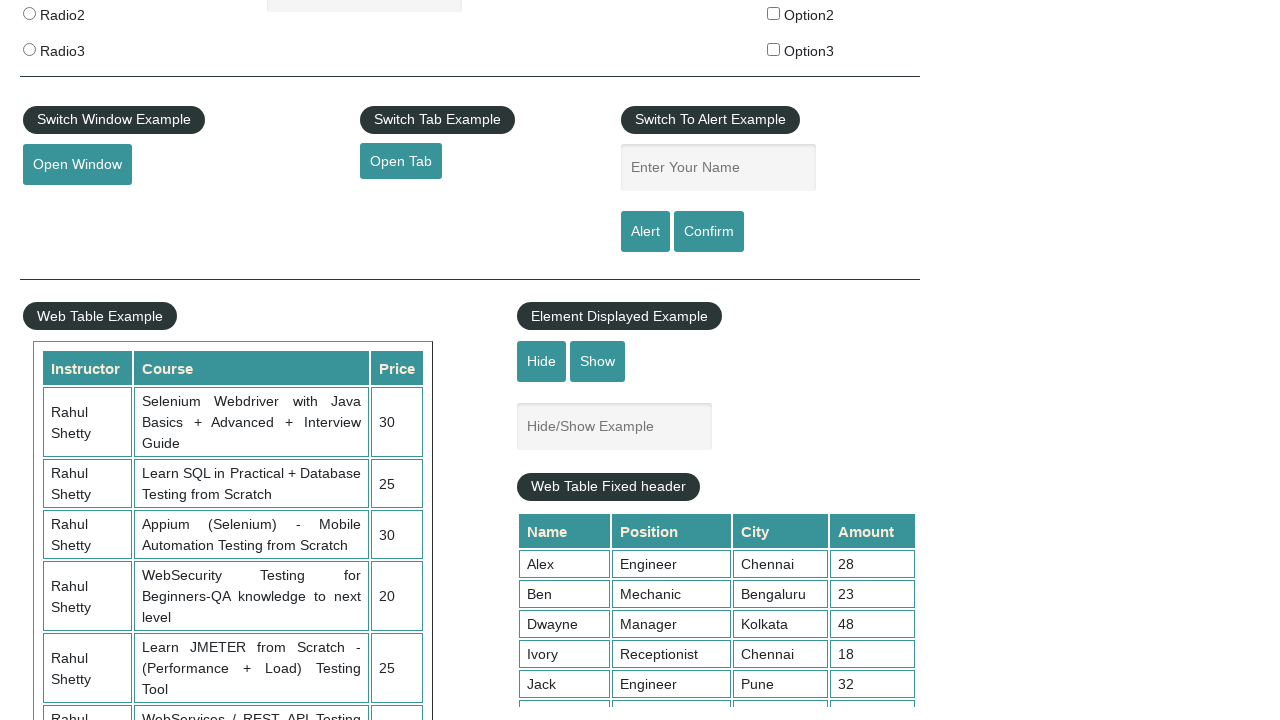